Tests window handling functionality by clicking a button that opens a new browser window and verifying multiple windows are created.

Starting URL: https://www.hyrtutorials.com/p/window-handles-practice.html

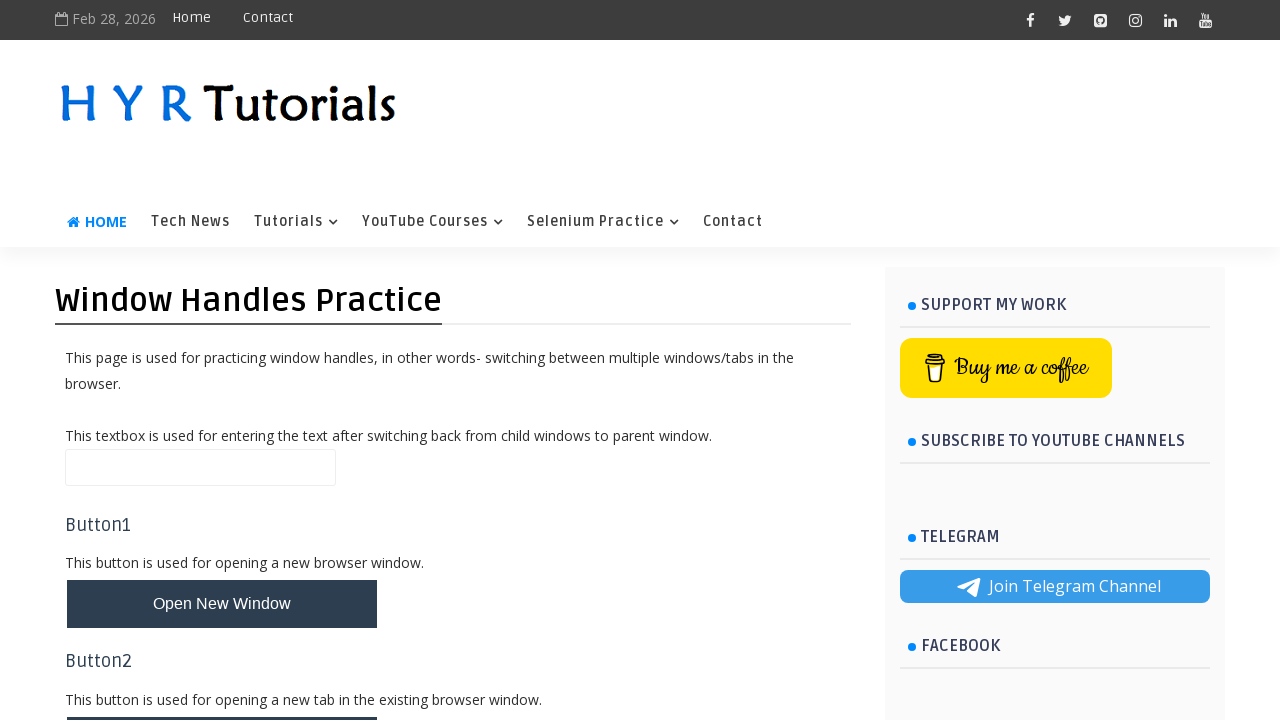

Clicked button to open new window at (222, 604) on #newWindowBtn
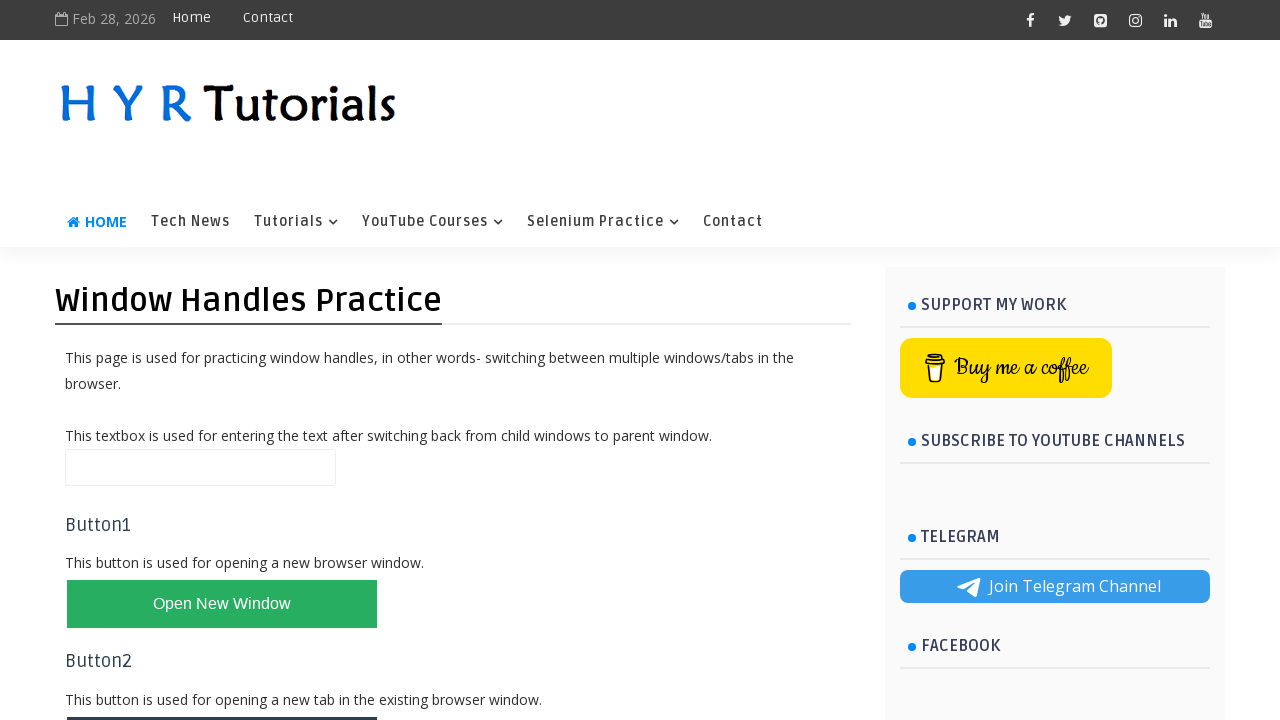

New window/page opened and captured
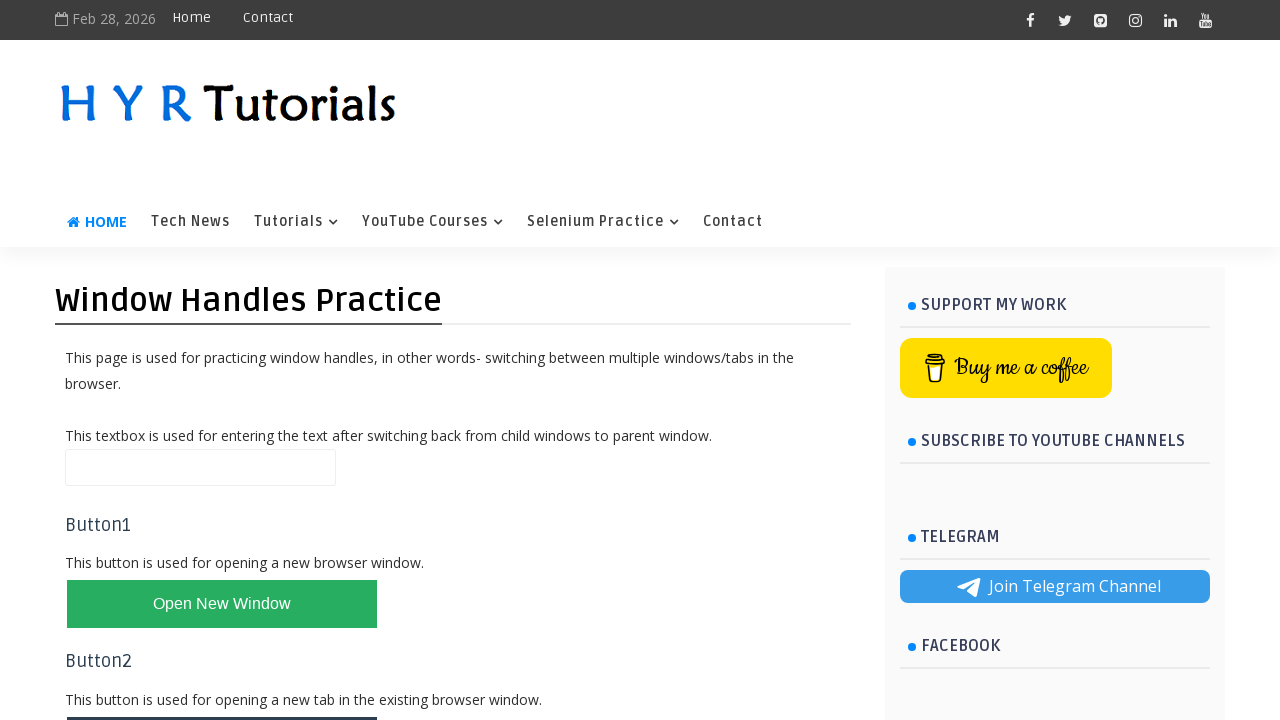

Verified multiple windows are open
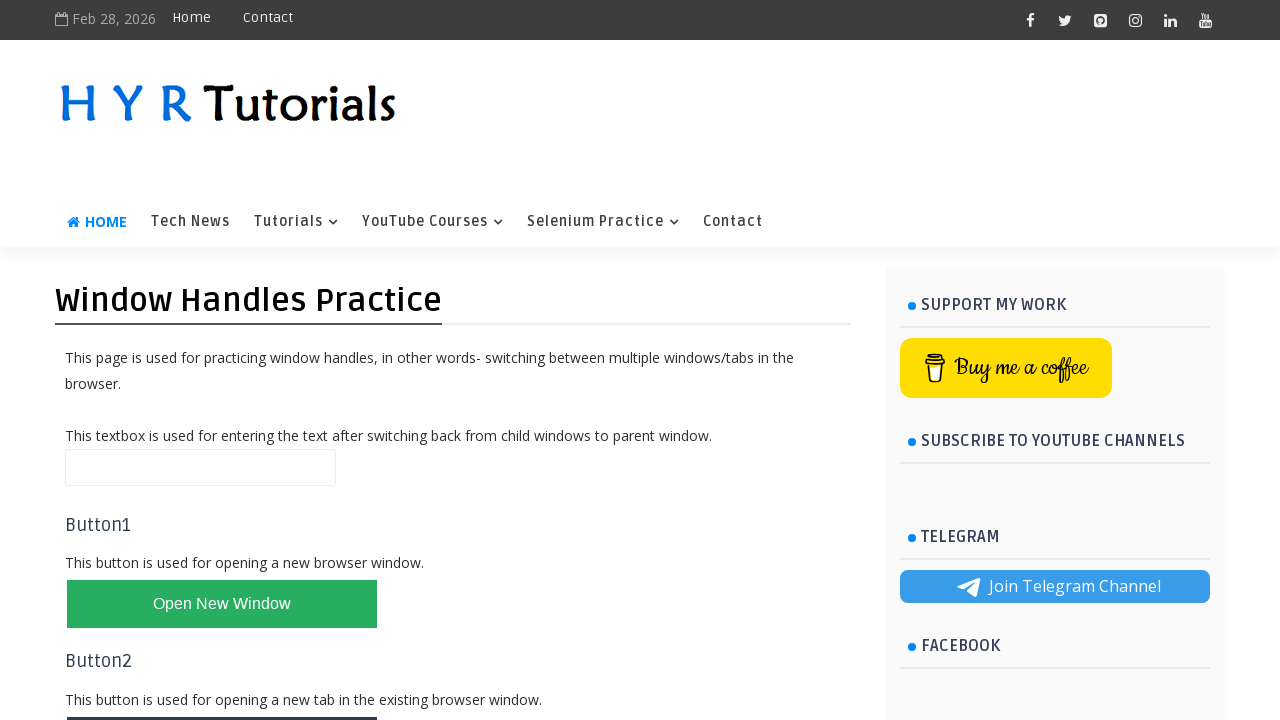

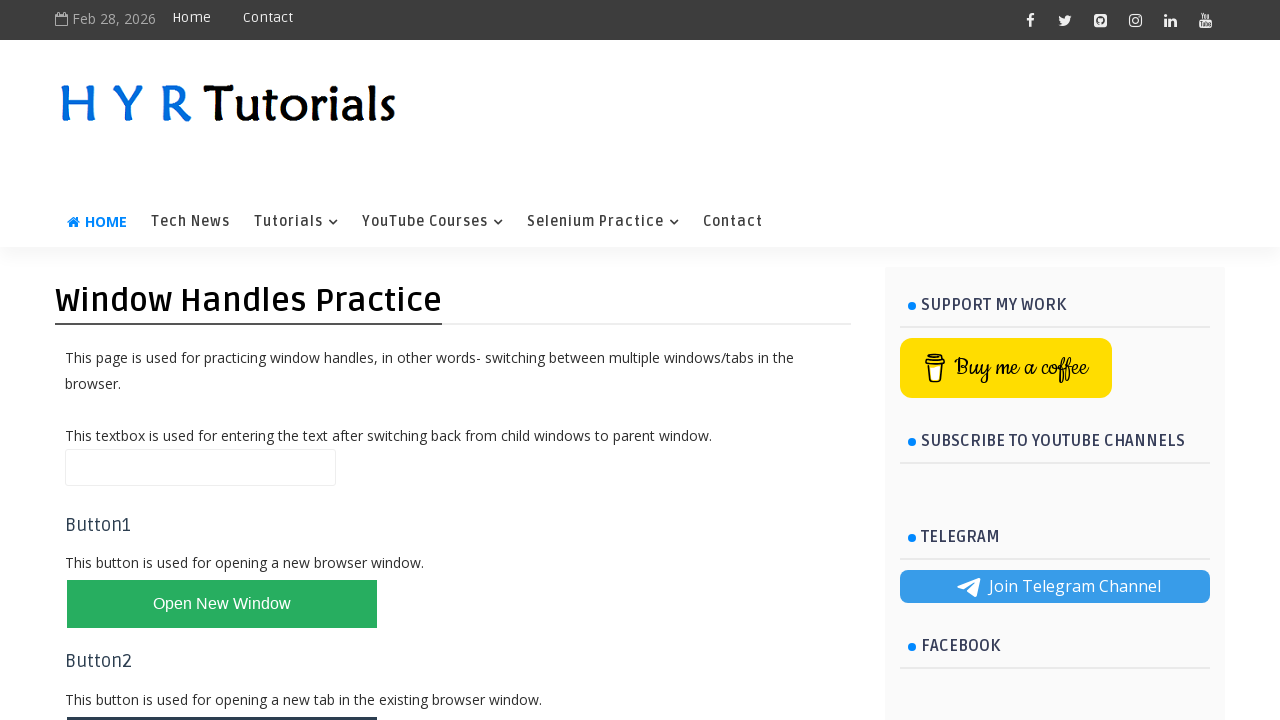